Navigates to the Hotels.com website homepage

Starting URL: https://hotels.com

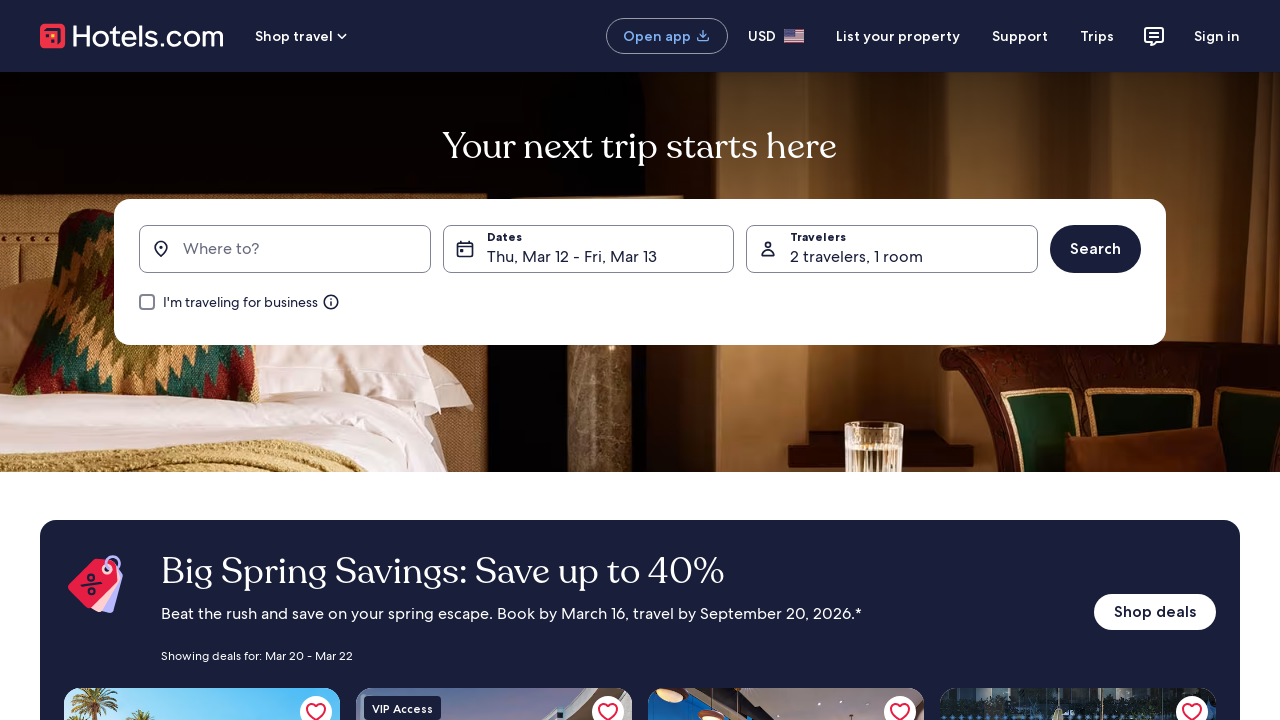

Navigated to Hotels.com homepage
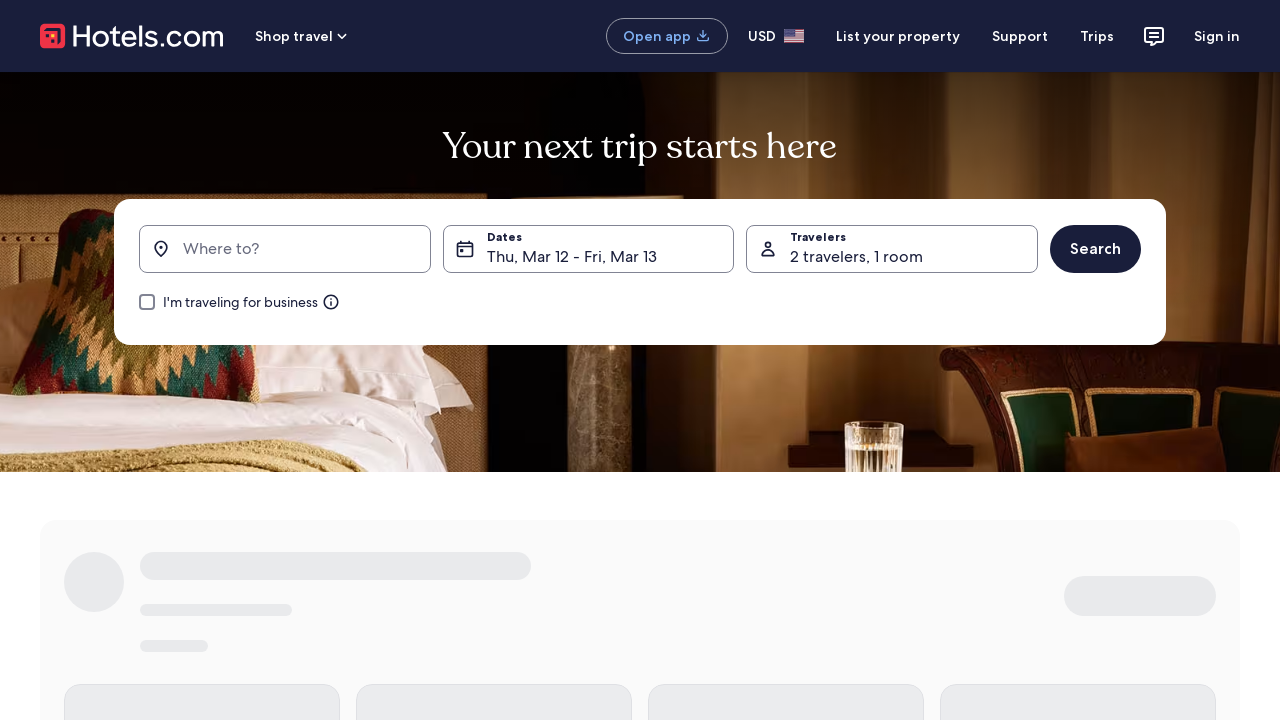

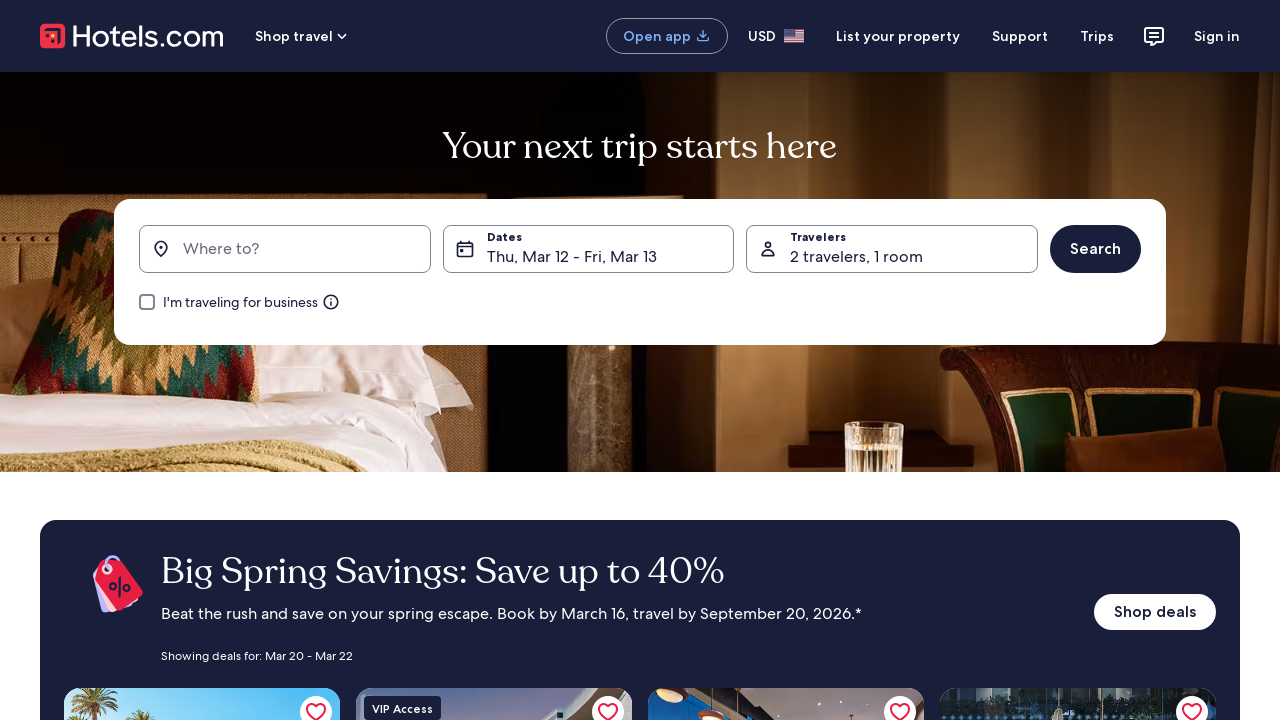